Tests that the toggle all checkbox updates state when individual items are completed or cleared

Starting URL: https://demo.playwright.dev/todomvc

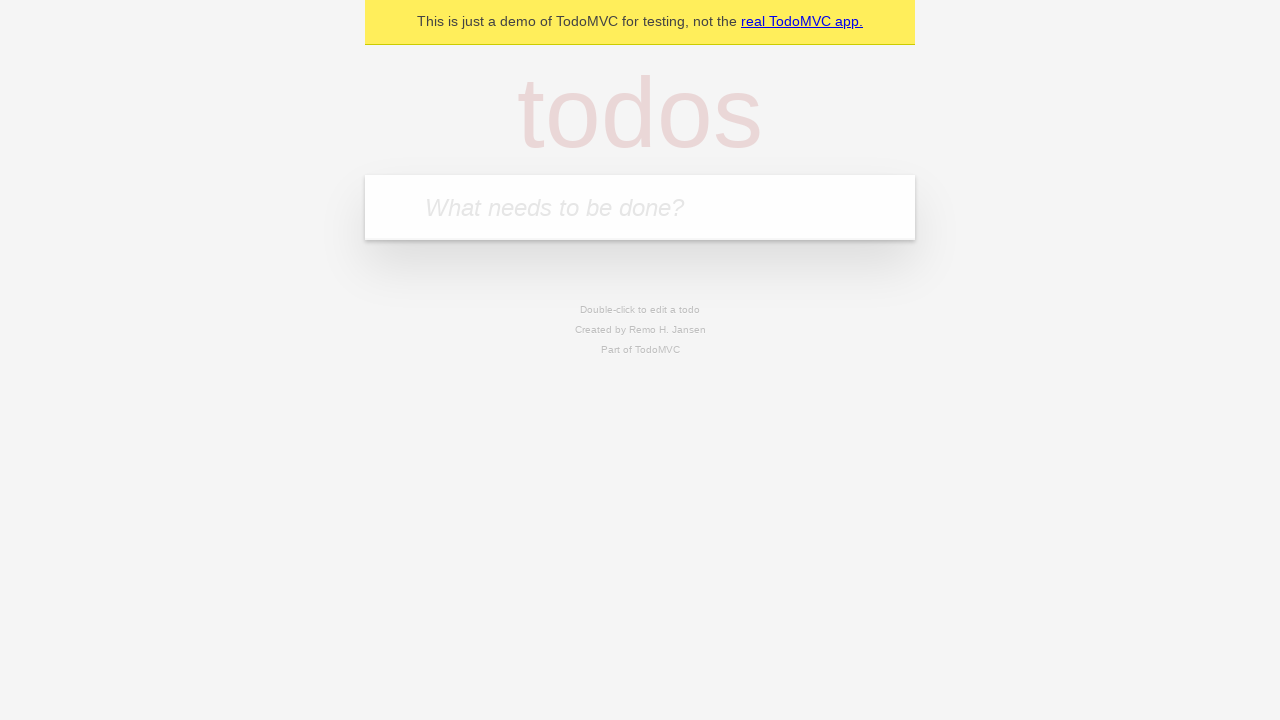

Filled first todo input with 'buy some cheese' on internal:attr=[placeholder="What needs to be done?"i]
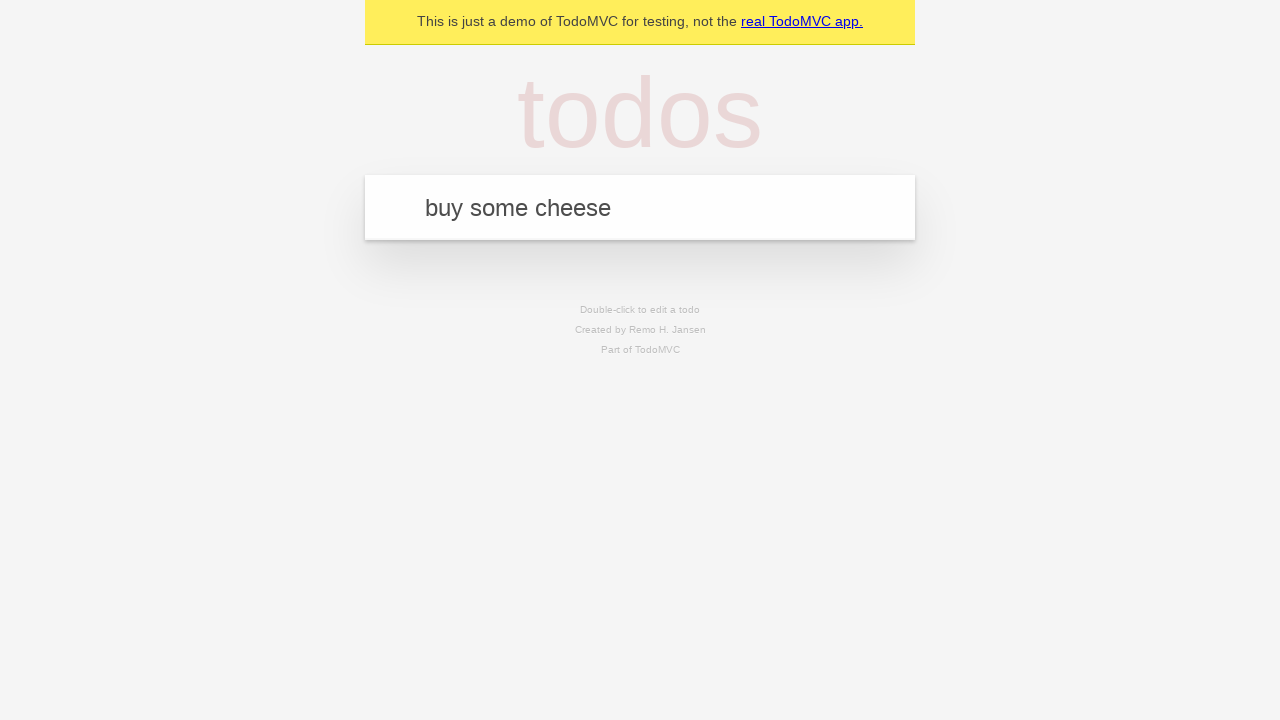

Pressed Enter to create first todo on internal:attr=[placeholder="What needs to be done?"i]
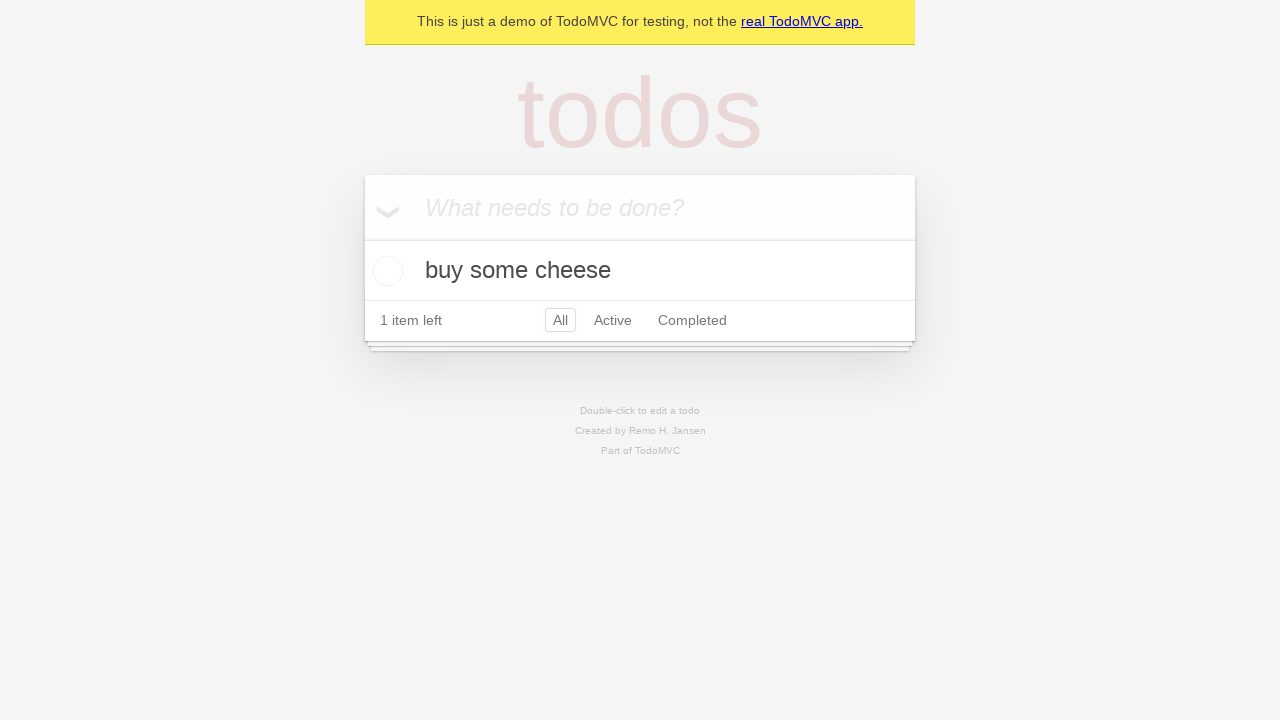

Filled second todo input with 'feed the cat' on internal:attr=[placeholder="What needs to be done?"i]
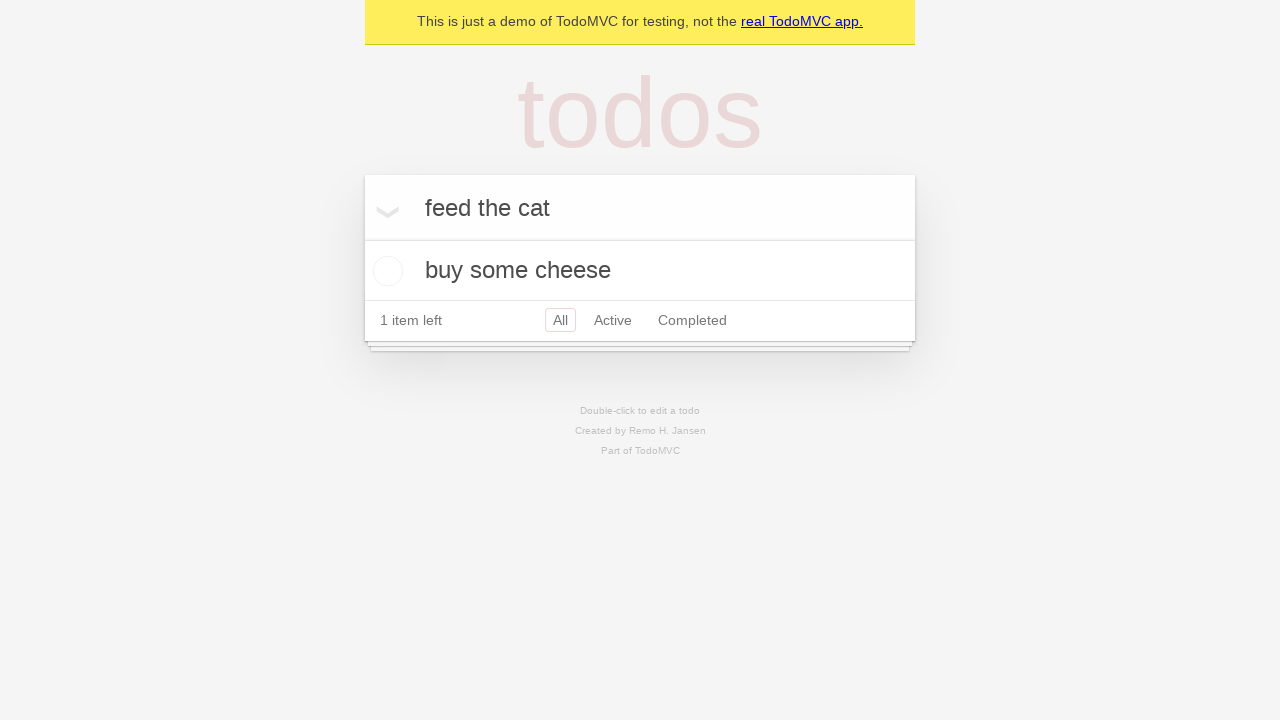

Pressed Enter to create second todo on internal:attr=[placeholder="What needs to be done?"i]
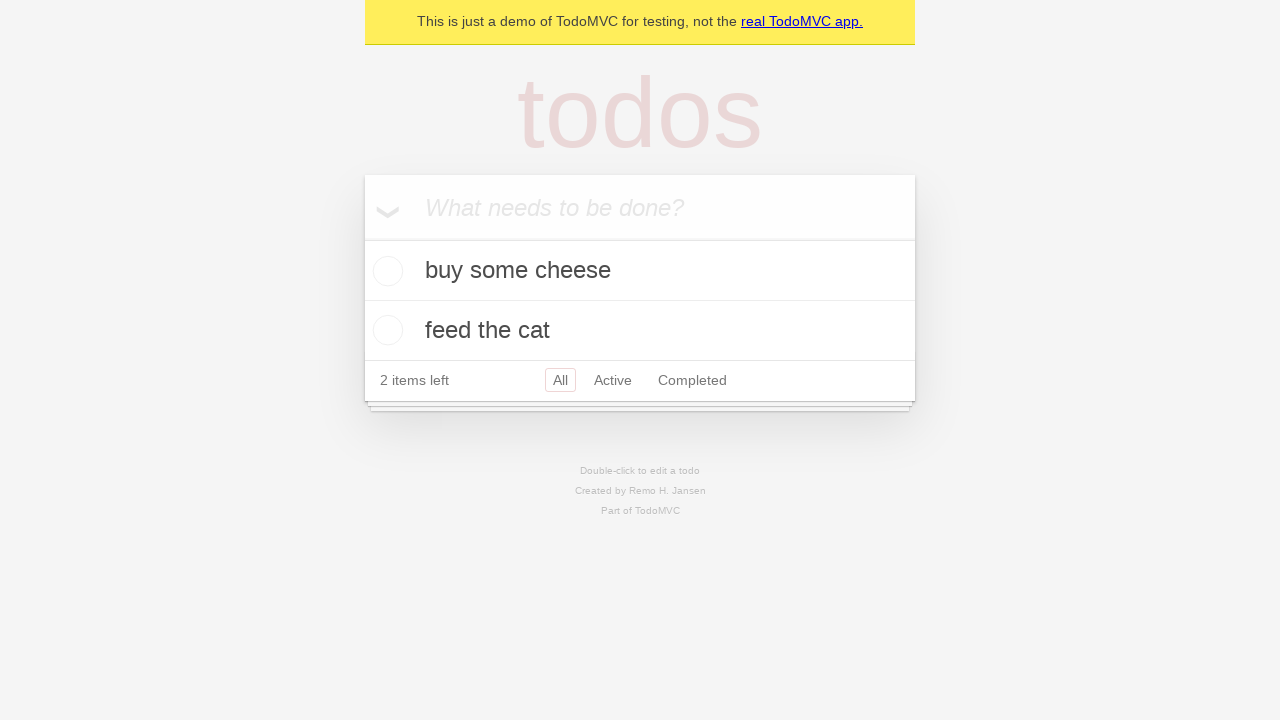

Filled third todo input with 'book a doctors appointment' on internal:attr=[placeholder="What needs to be done?"i]
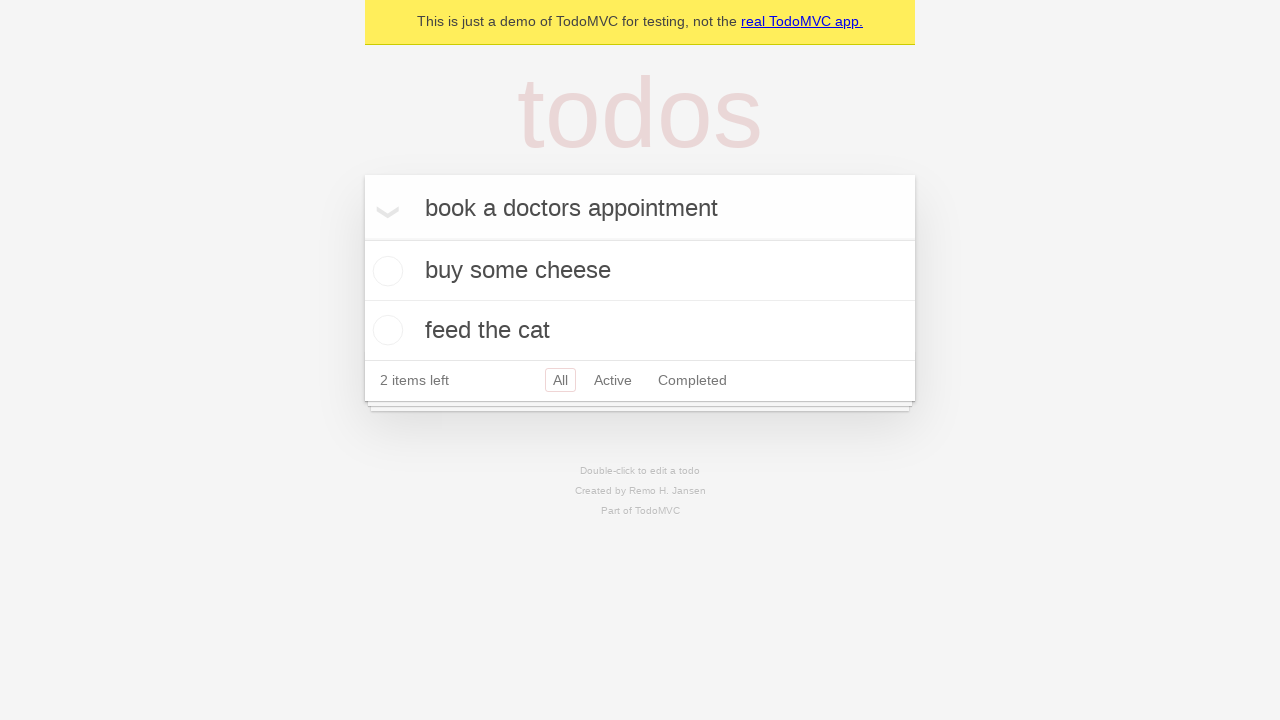

Pressed Enter to create third todo on internal:attr=[placeholder="What needs to be done?"i]
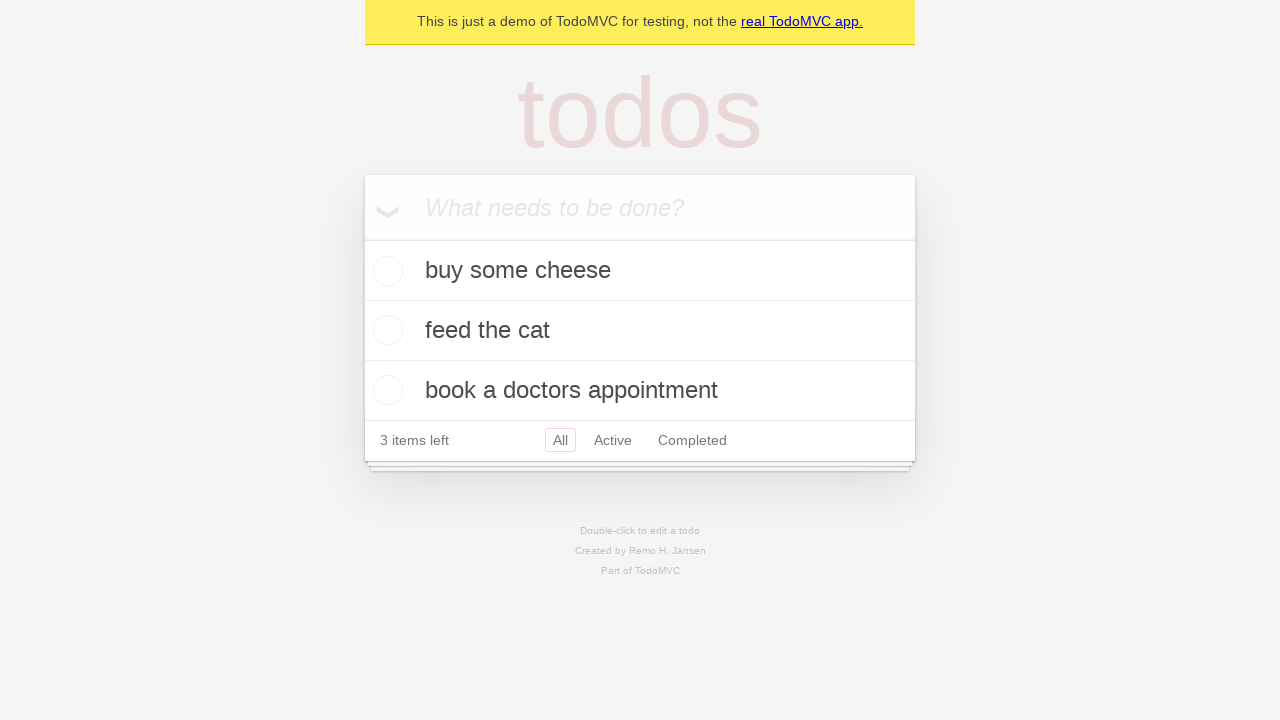

Waited for all three todos to appear
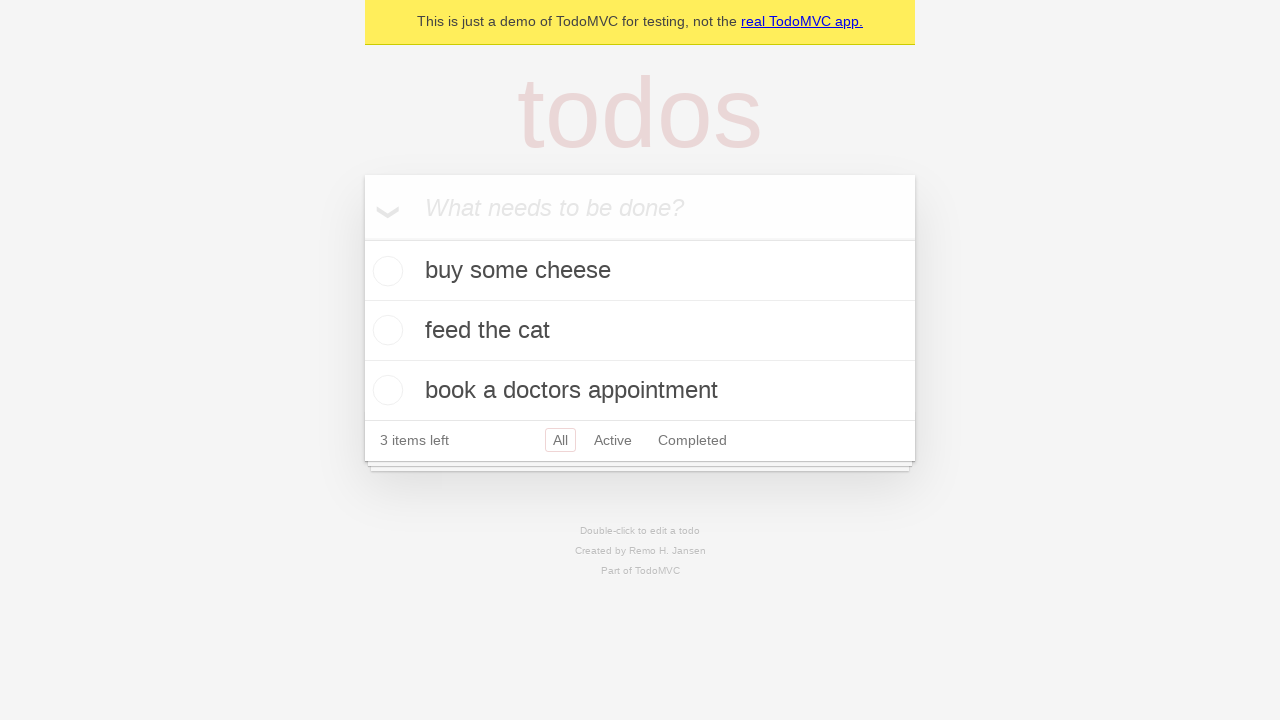

Located the 'Mark all as complete' toggle checkbox
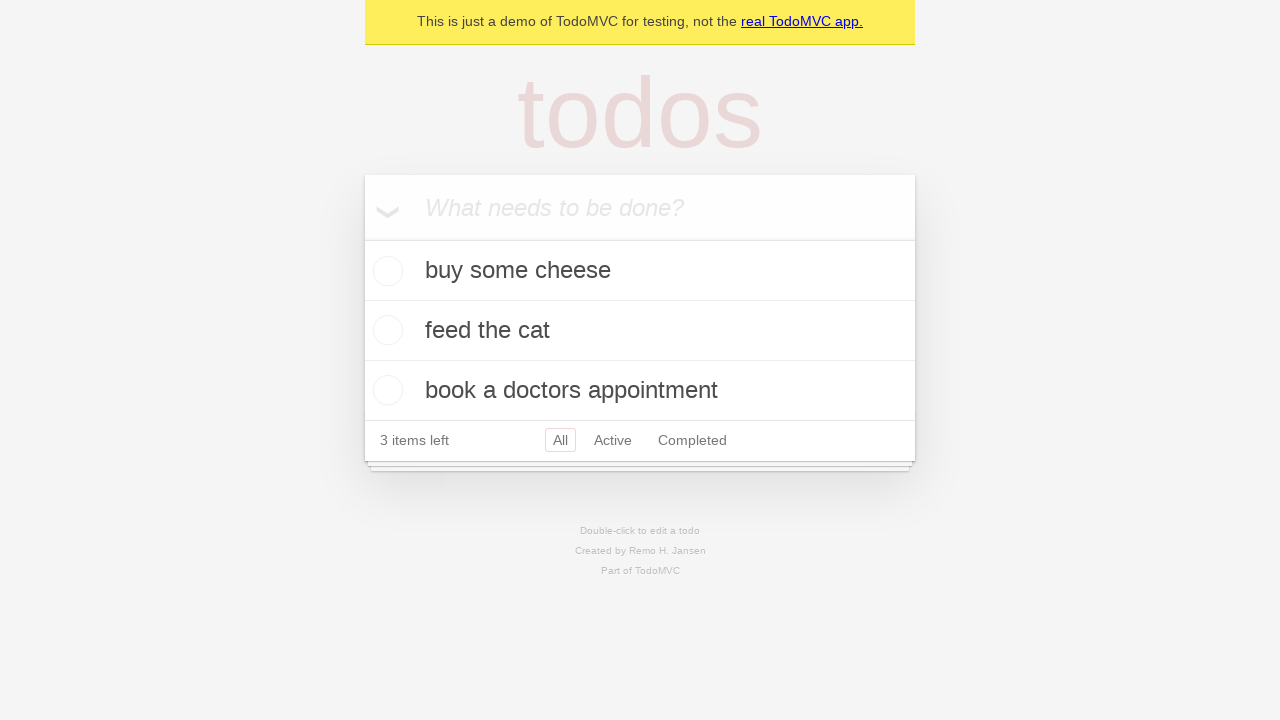

Clicked toggle all checkbox to mark all todos as complete at (362, 238) on internal:label="Mark all as complete"i
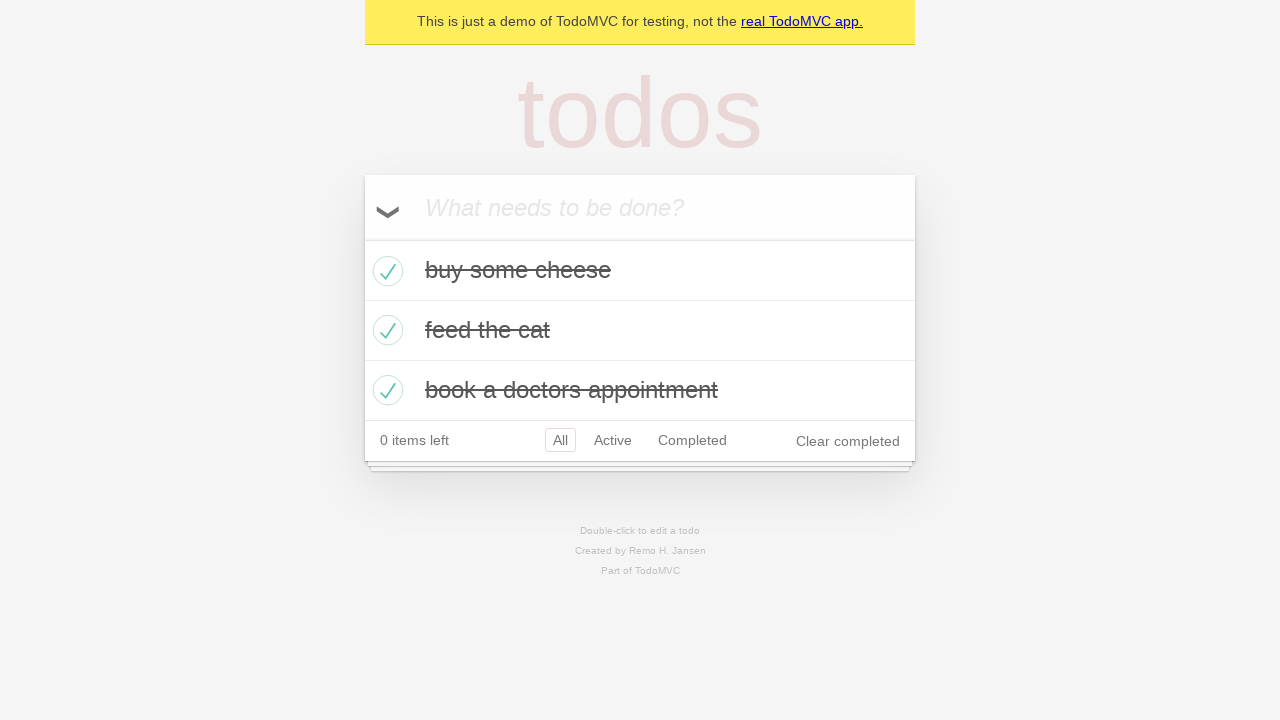

Located the first todo item
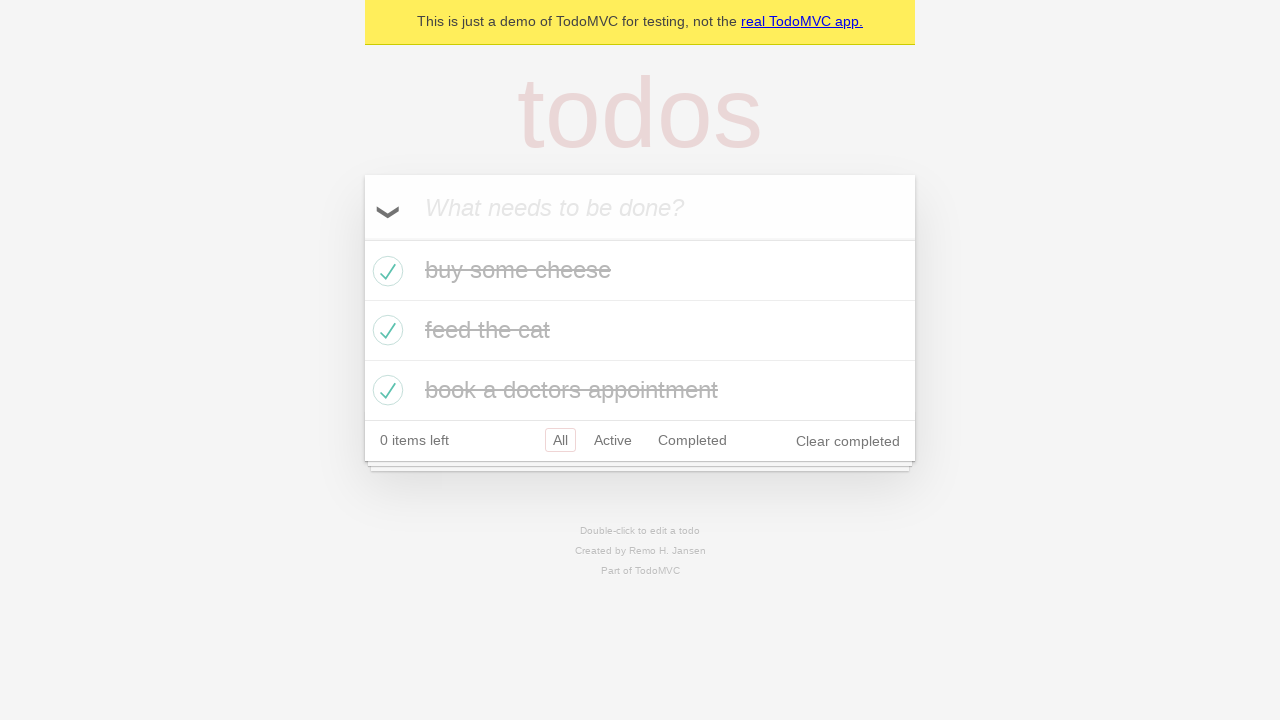

Unchecked the first todo, toggle all should now be unchecked at (385, 271) on internal:testid=[data-testid="todo-item"s] >> nth=0 >> internal:role=checkbox
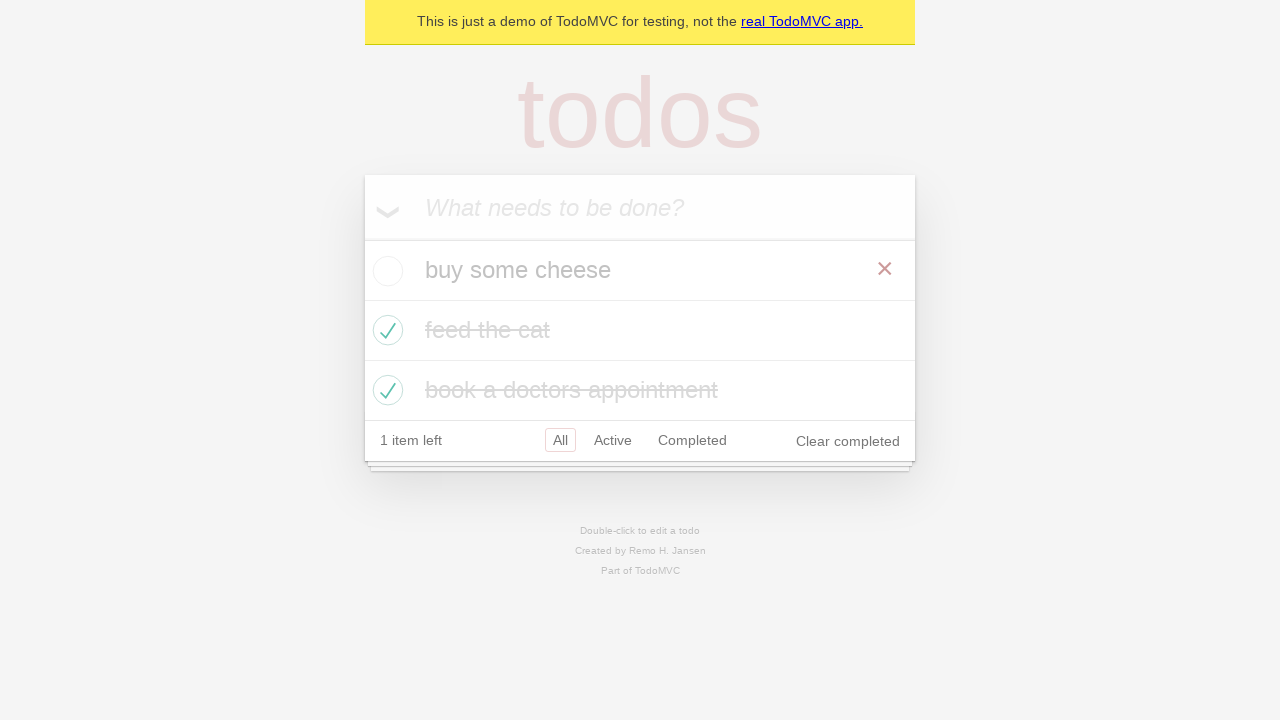

Re-checked the first todo, toggle all should be checked again at (385, 271) on internal:testid=[data-testid="todo-item"s] >> nth=0 >> internal:role=checkbox
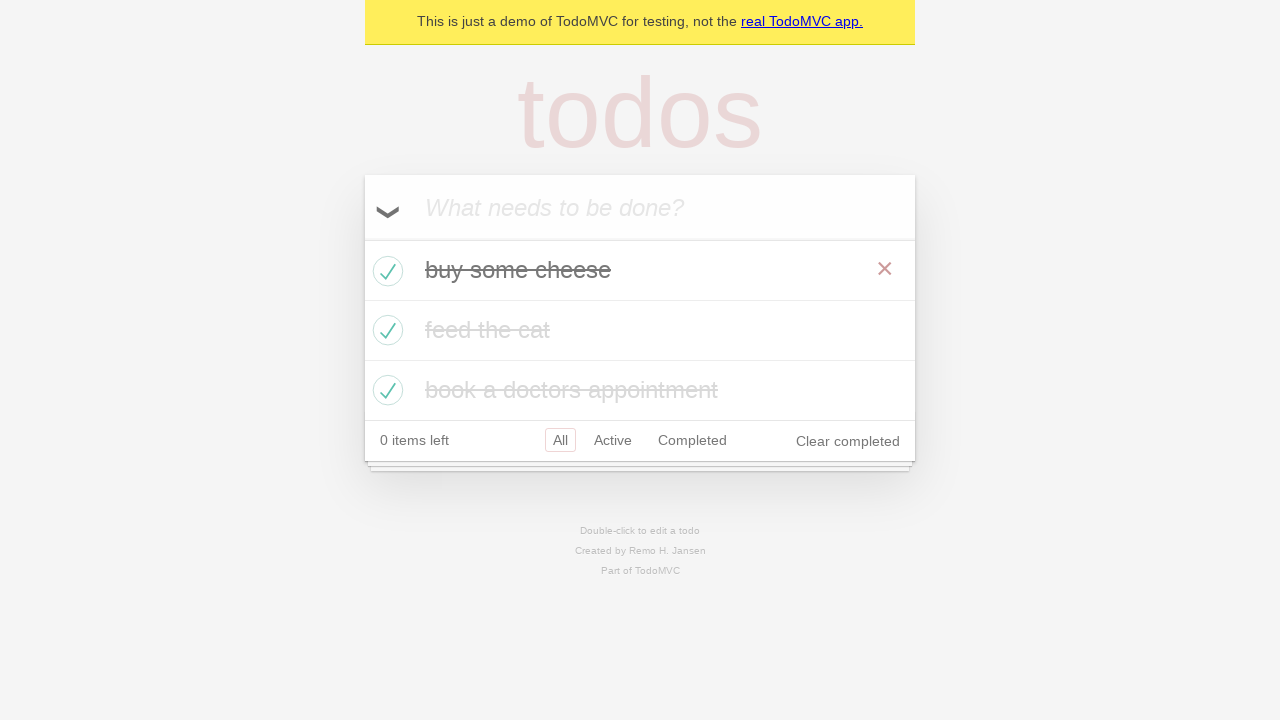

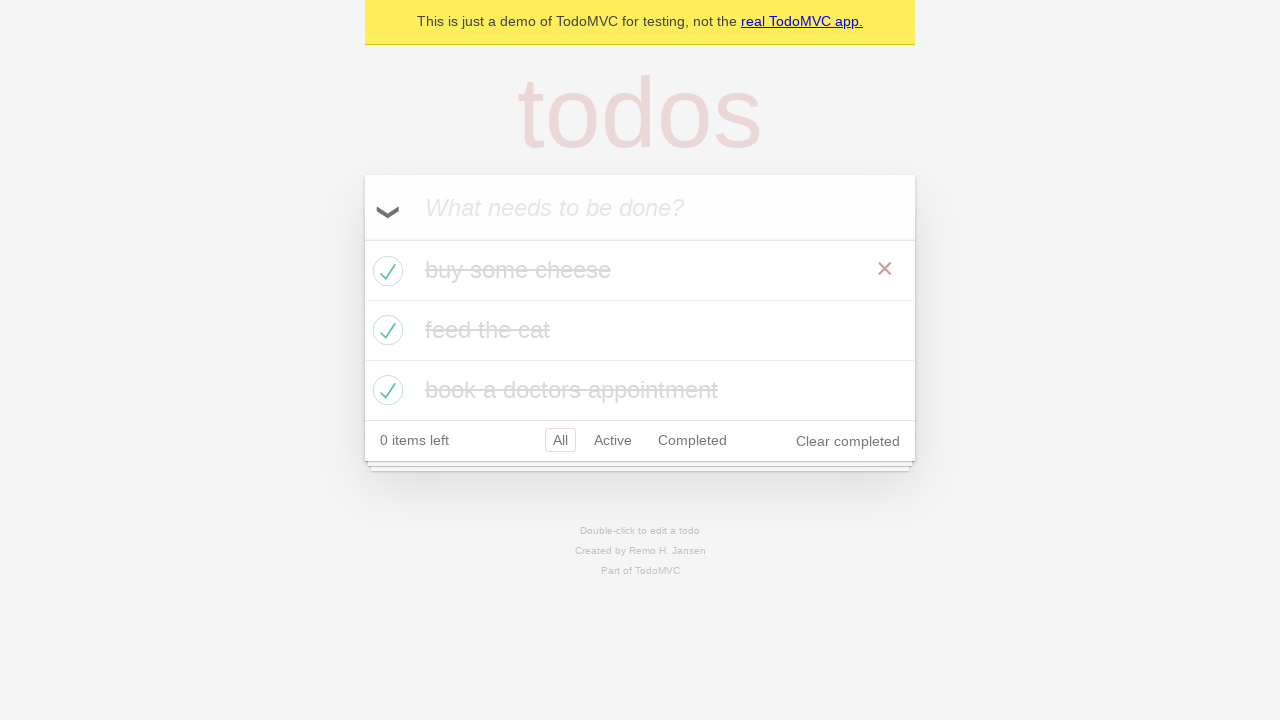